Navigates to Demoblaze website and verifies that product categories are displayed correctly by checking their visibility and text content

Starting URL: https://www.demoblaze.com/

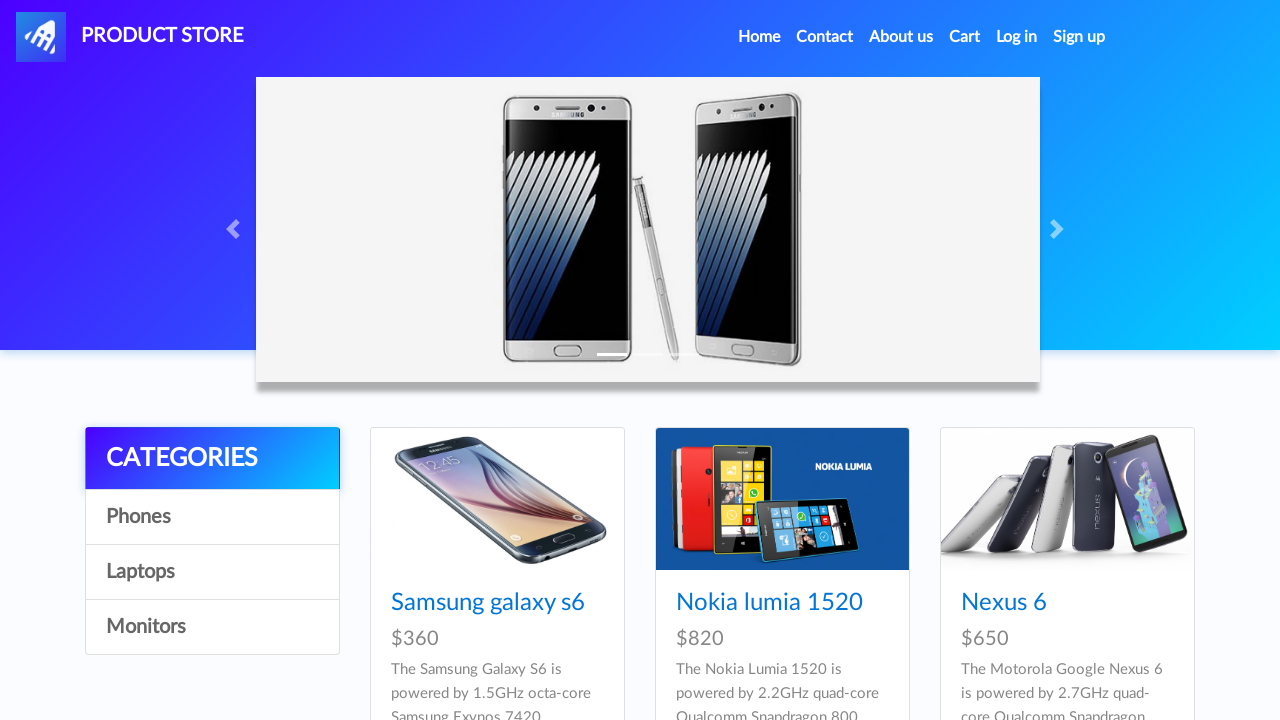

Waited for categories list to load
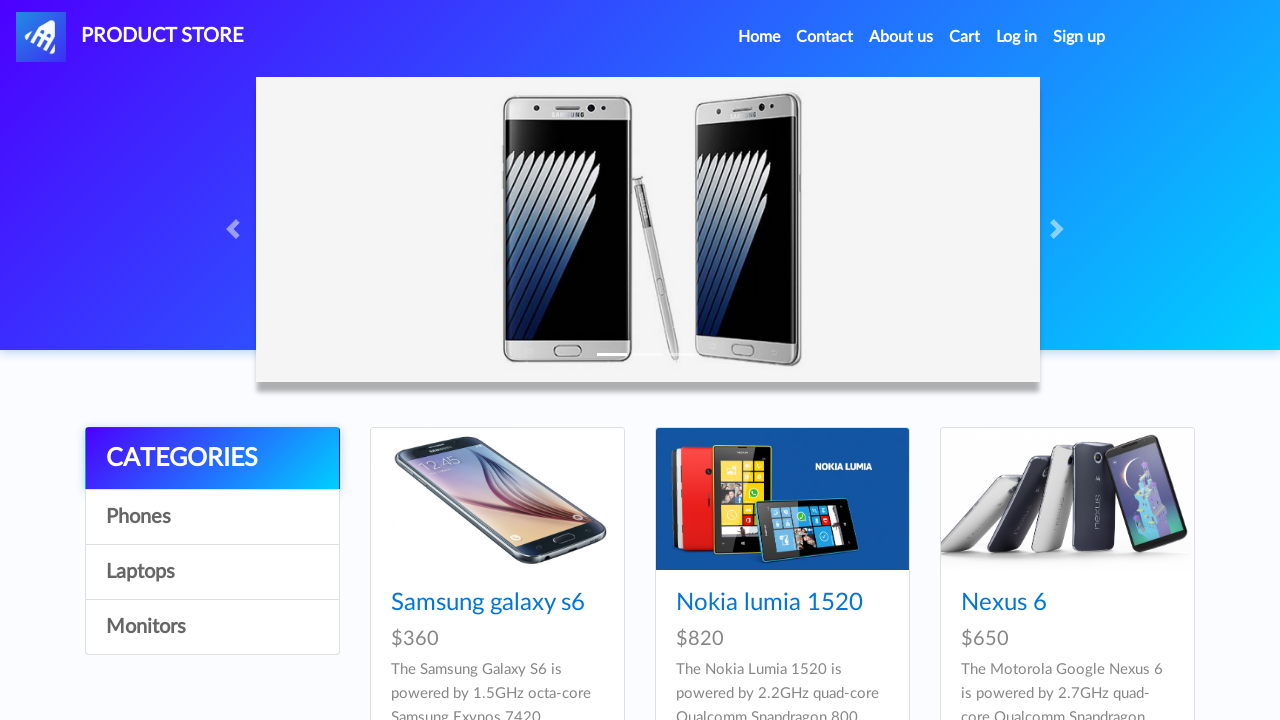

Retrieved all category links from the page
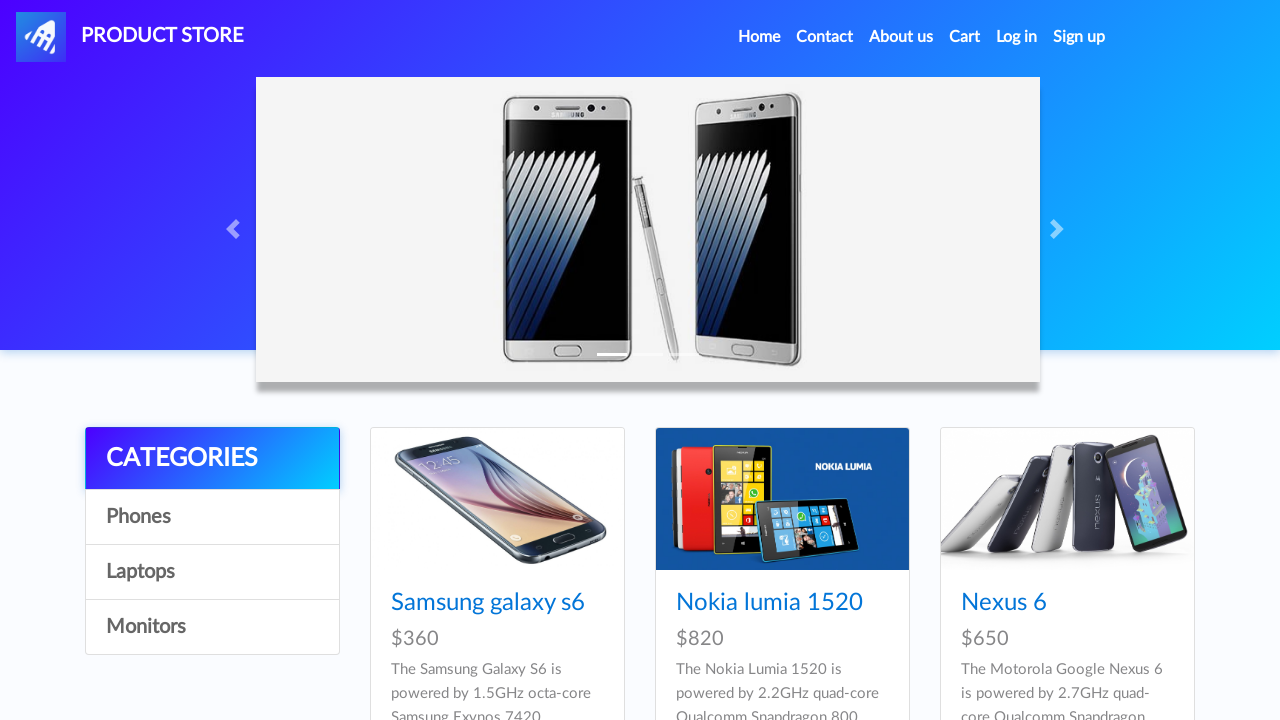

Verified category 0 is visible
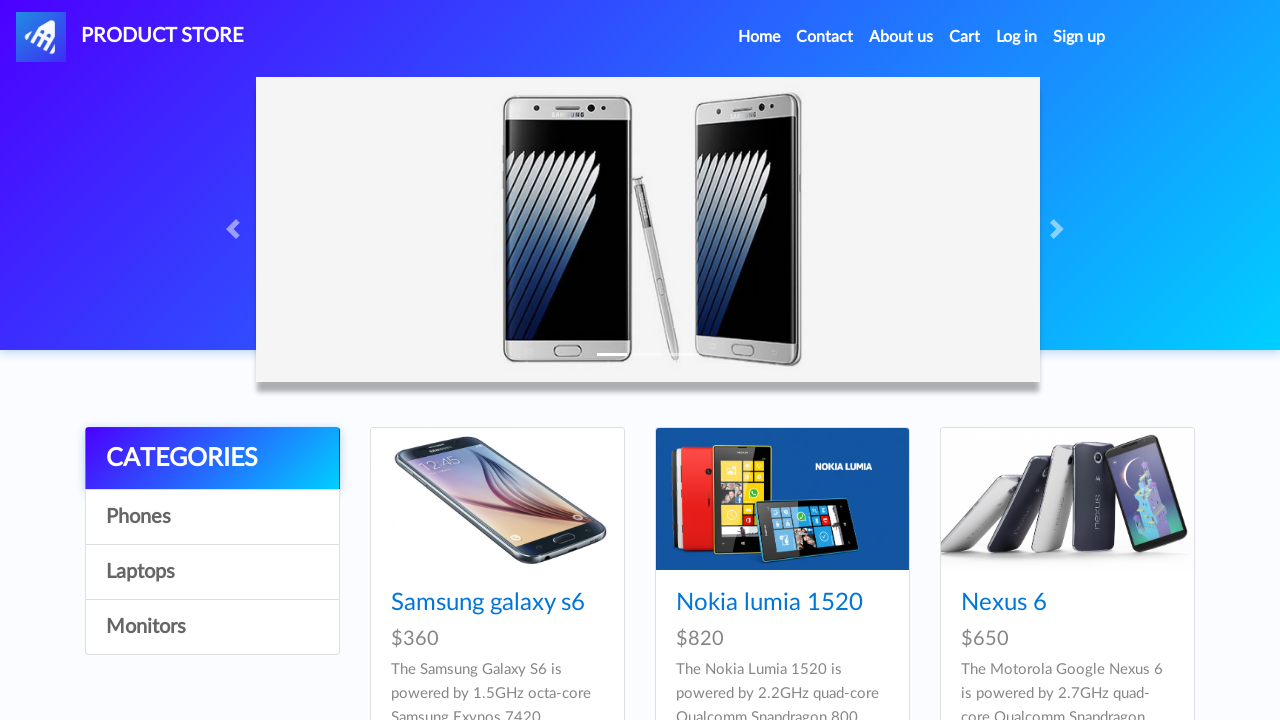

Verified category 0 is enabled
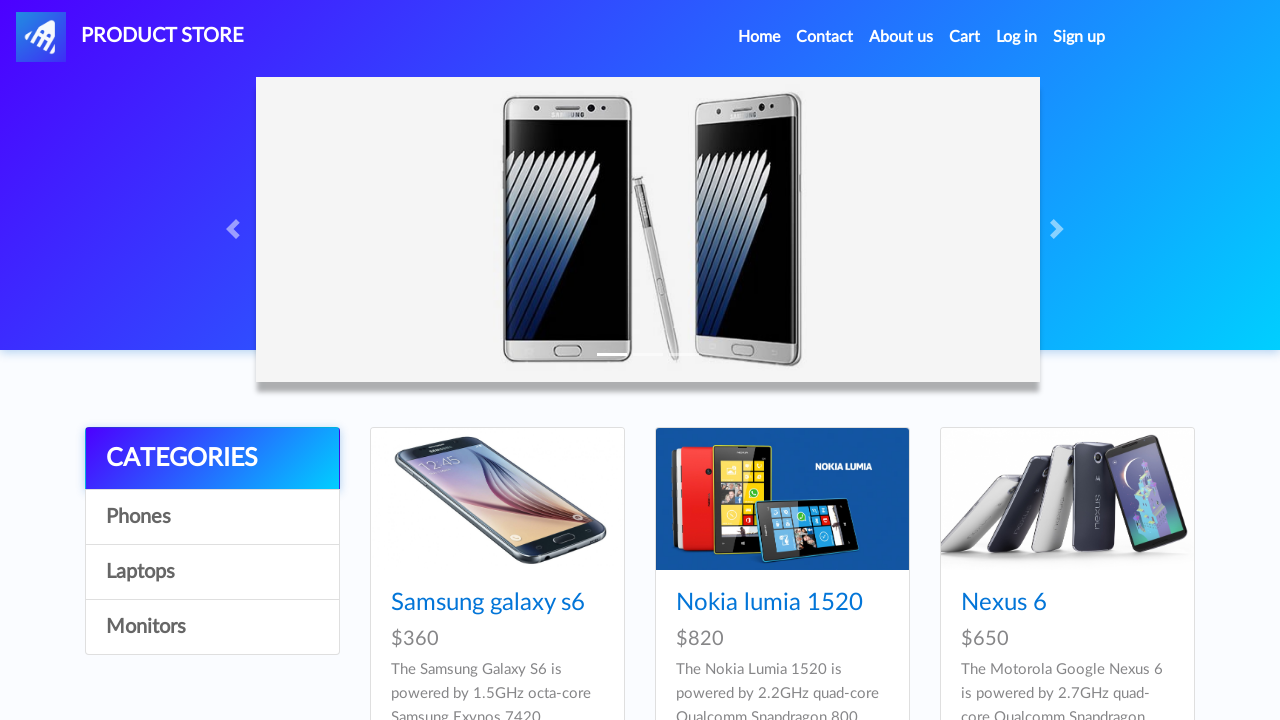

Verified category 0 text matches expected value 'CATEGORIES'
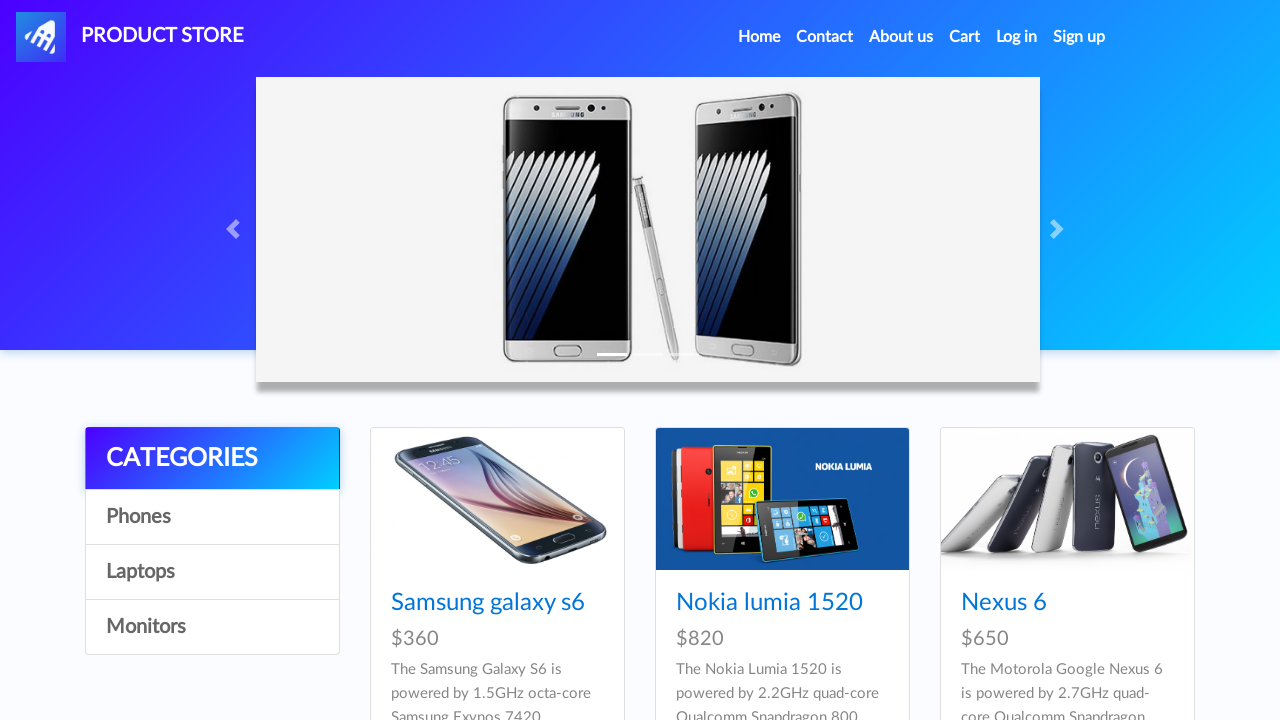

Verified category 1 is visible
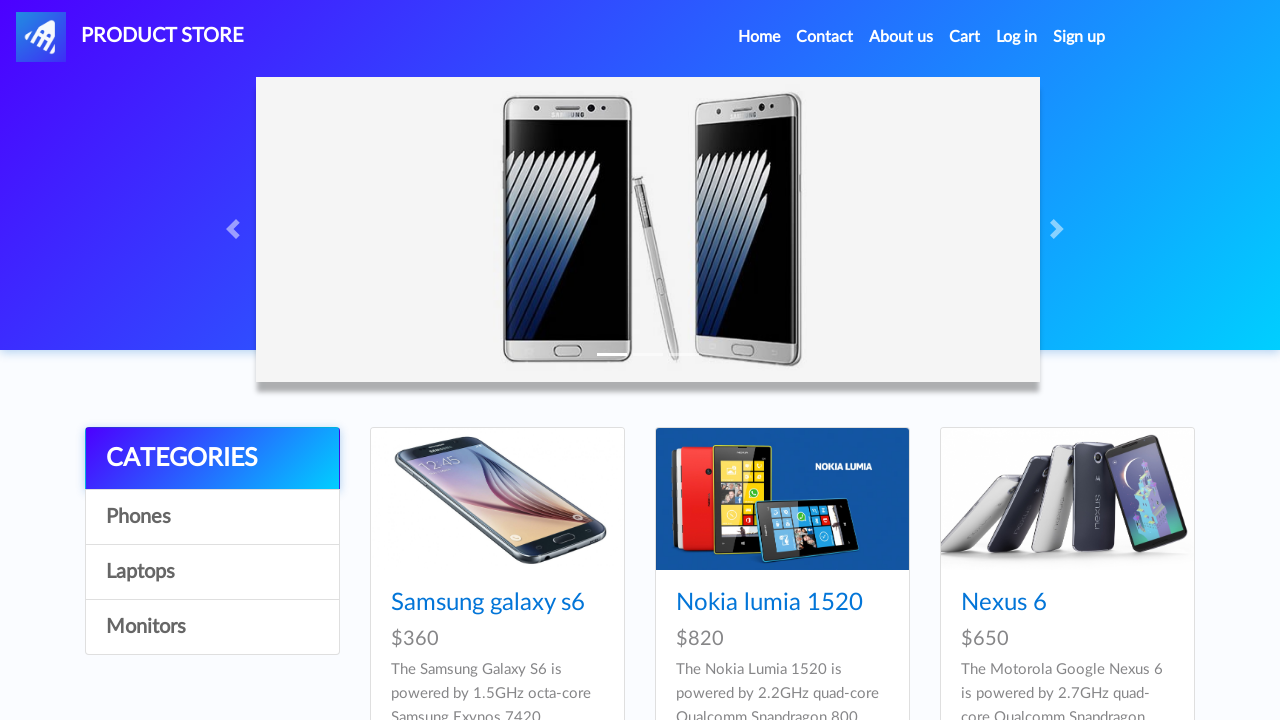

Verified category 1 is enabled
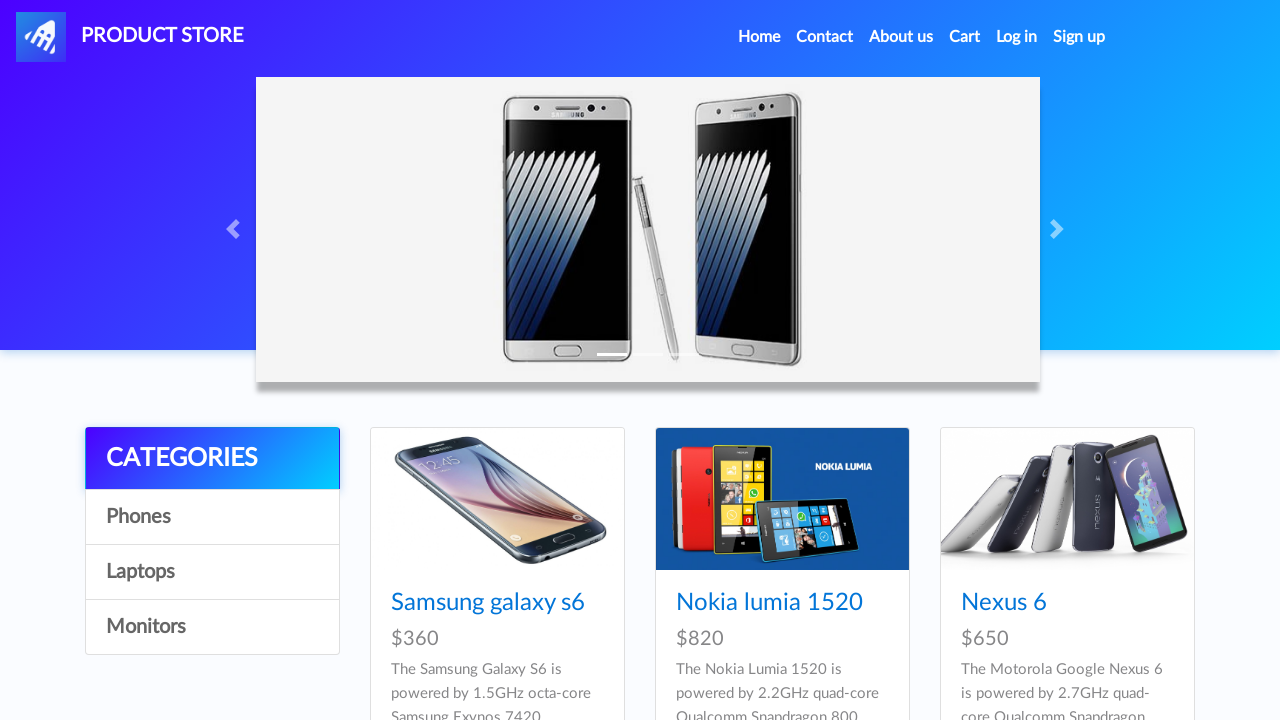

Verified category 1 text matches expected value 'Phones'
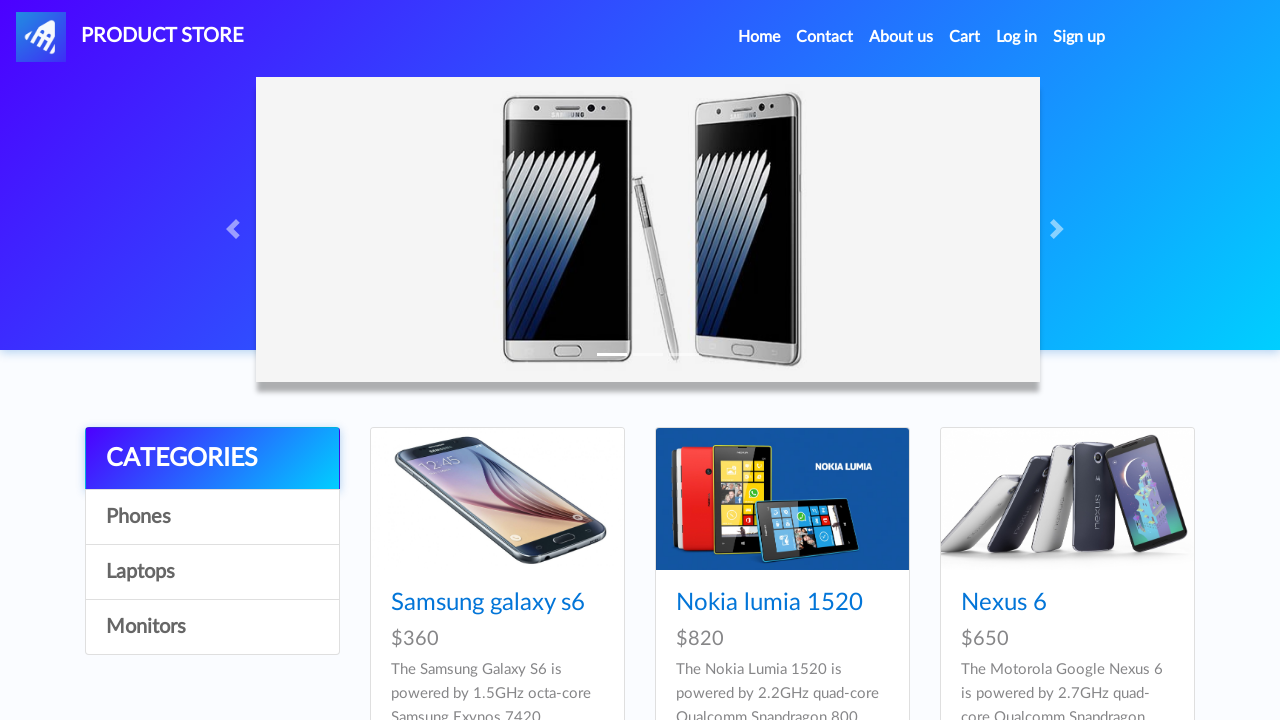

Verified category 2 is visible
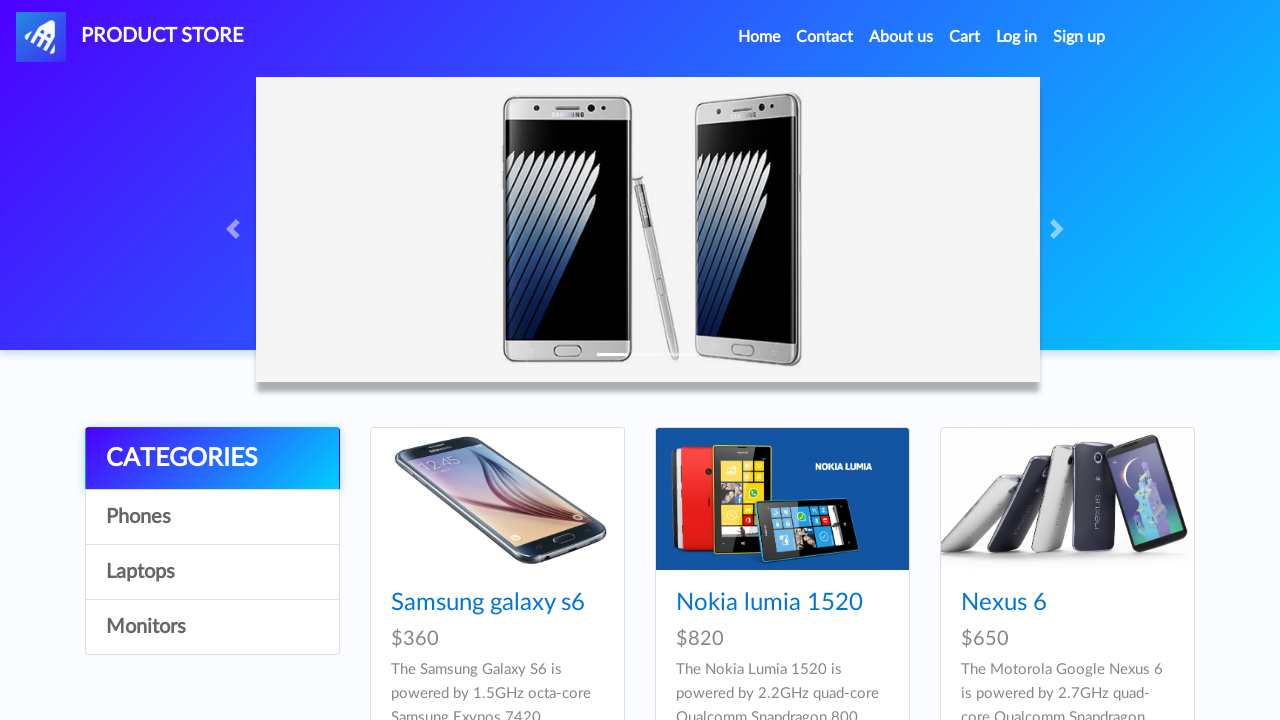

Verified category 2 is enabled
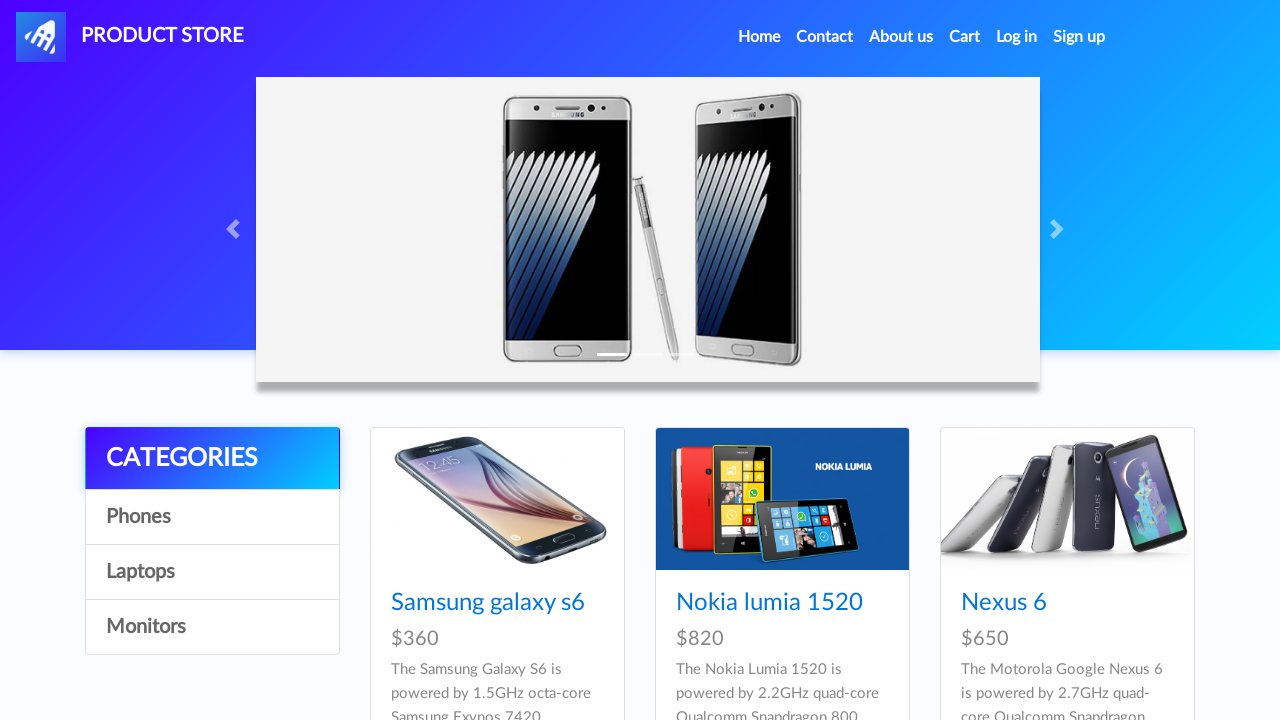

Verified category 2 text matches expected value 'Laptops'
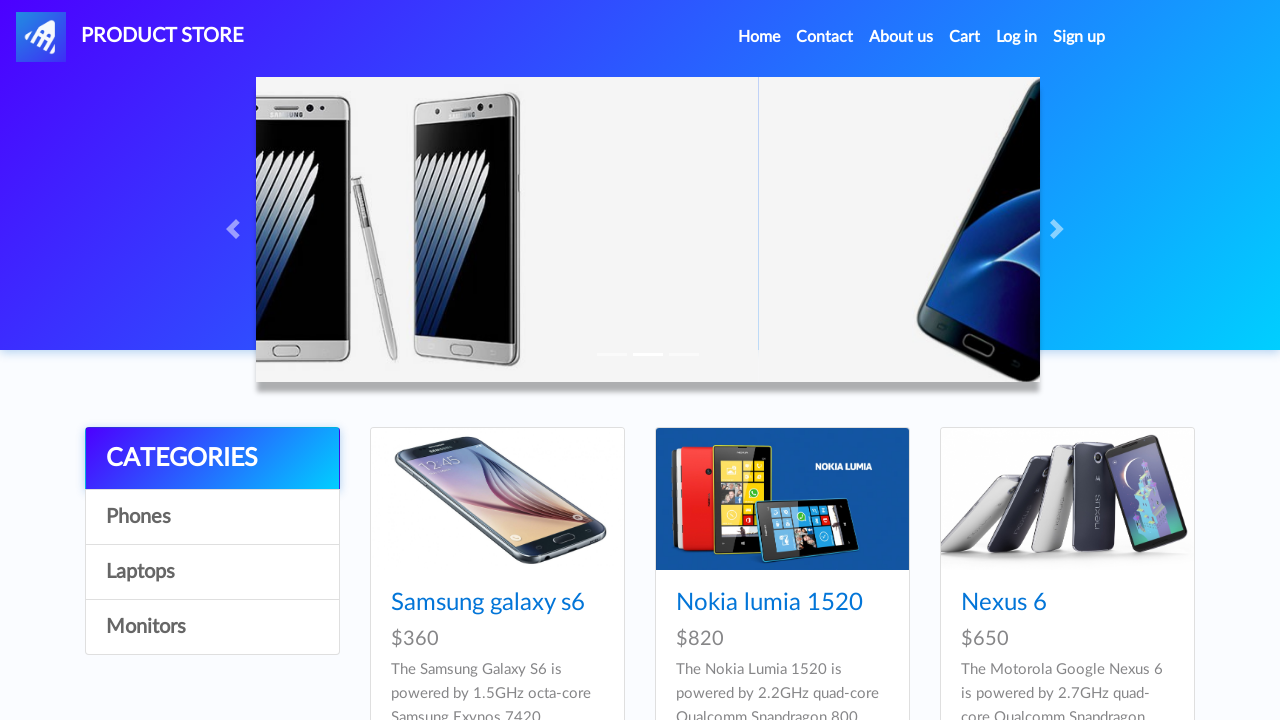

Verified category 3 is visible
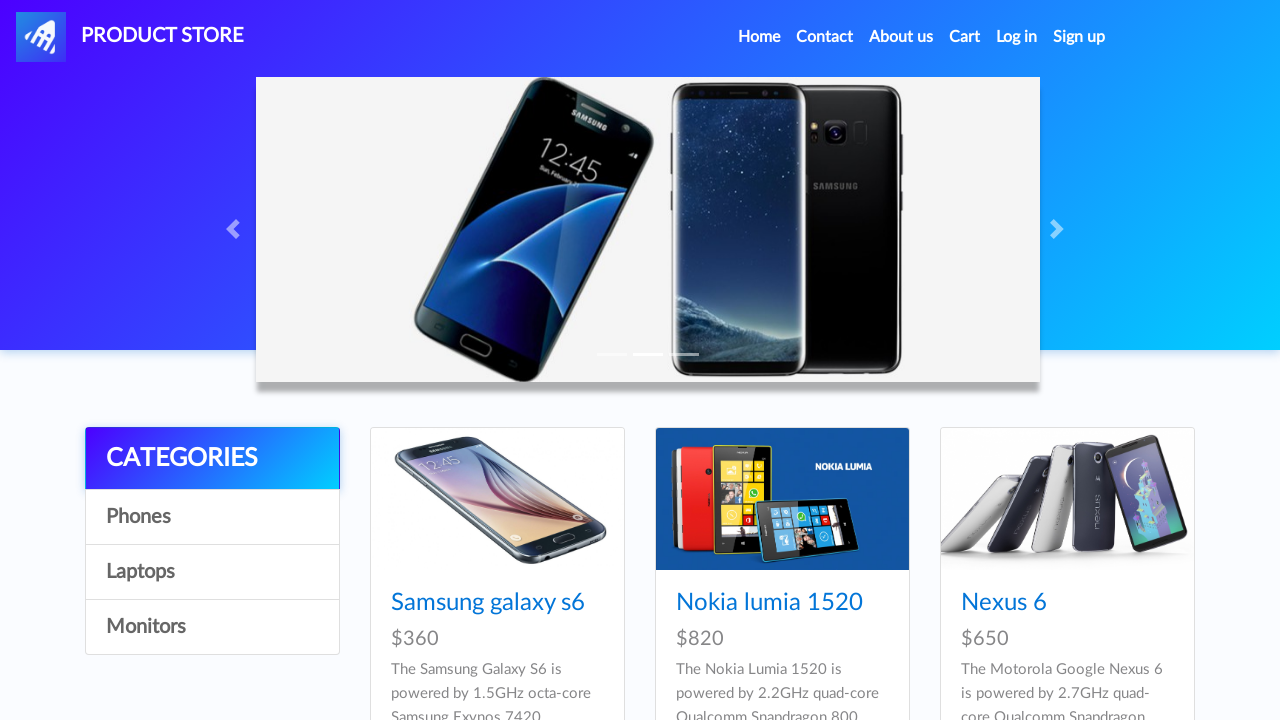

Verified category 3 is enabled
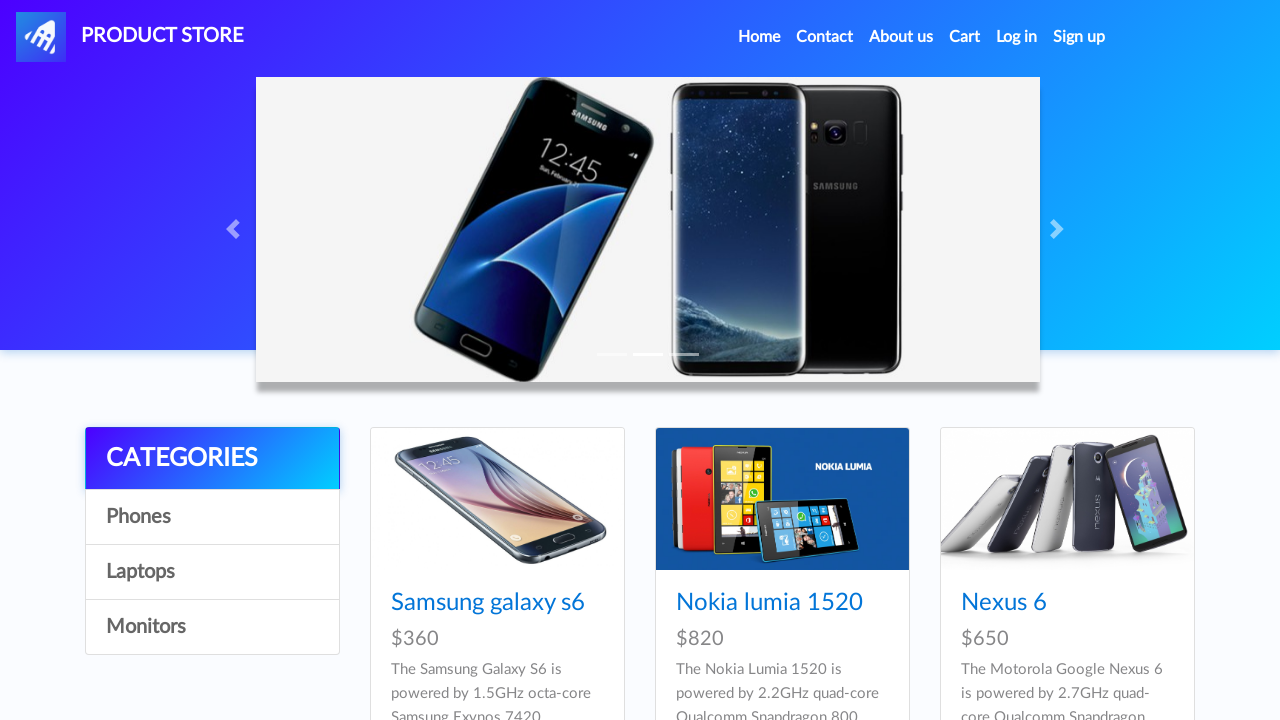

Verified category 3 text matches expected value 'Monitors'
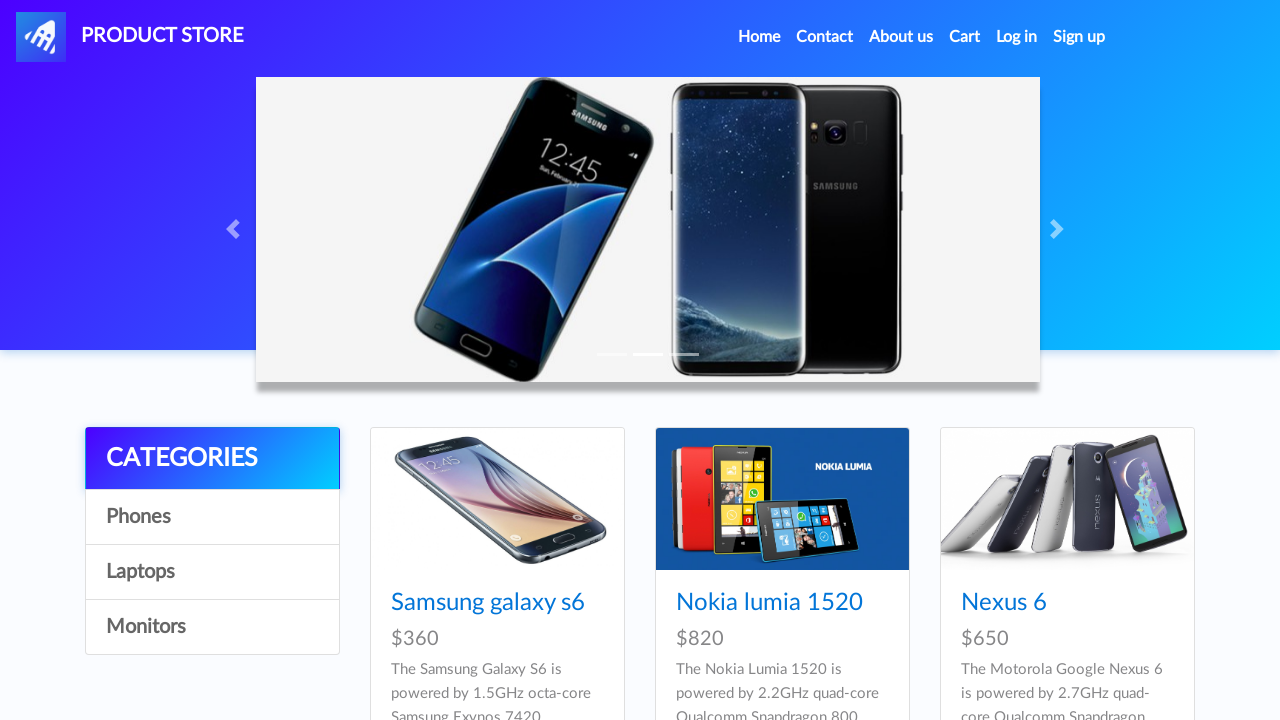

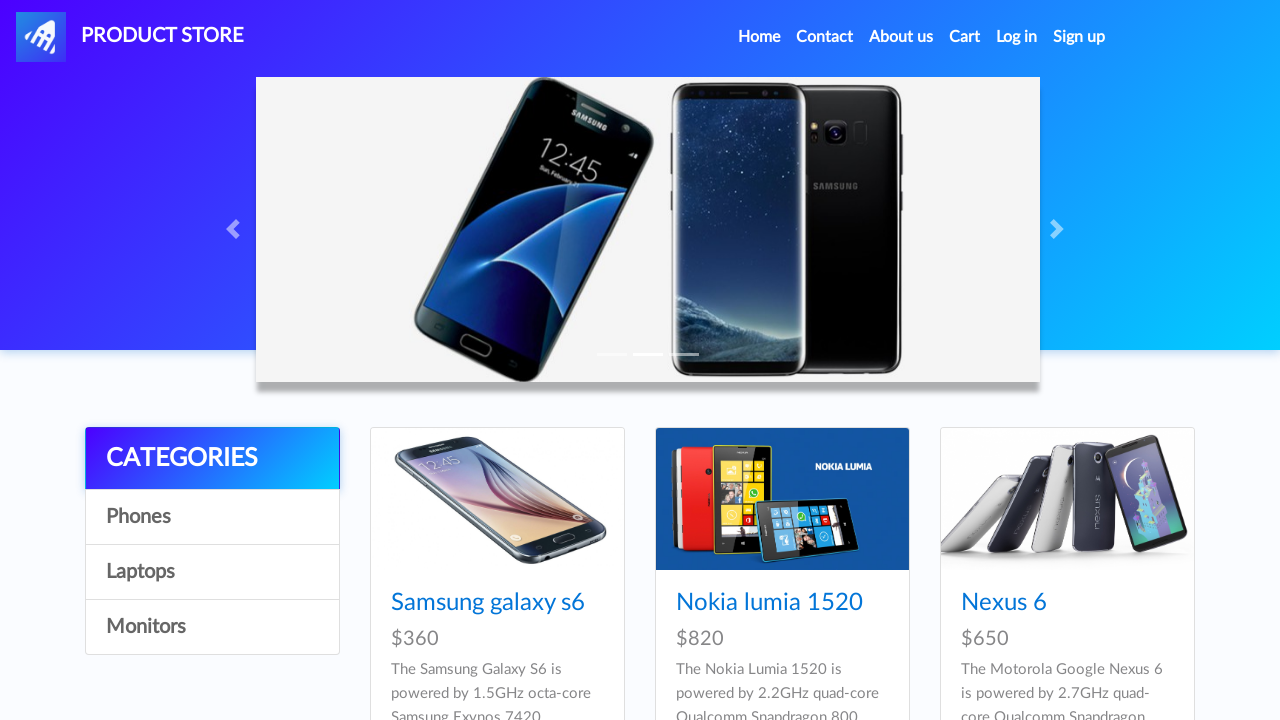